Tests handling multiple browser windows by clicking a button that opens a new window, switching to it, and verifying content

Starting URL: https://demoqa.com/browser-windows

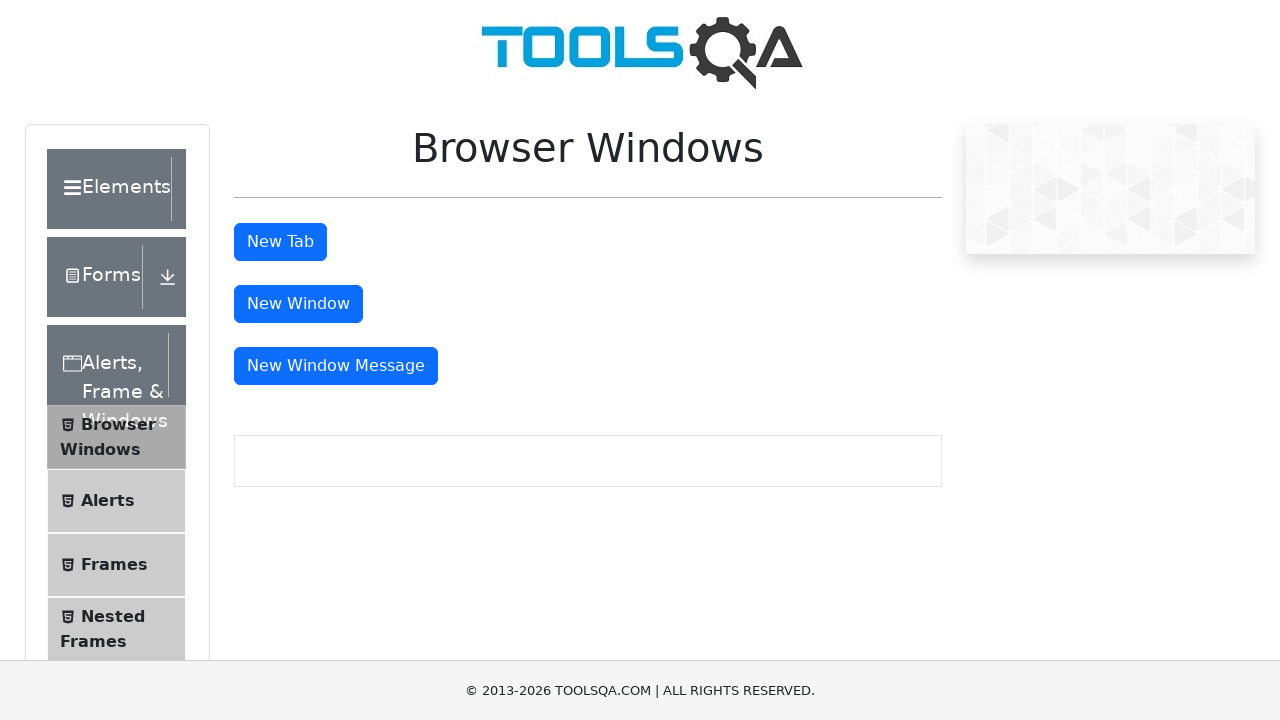

Clicked button to open new window at (298, 304) on #windowButton
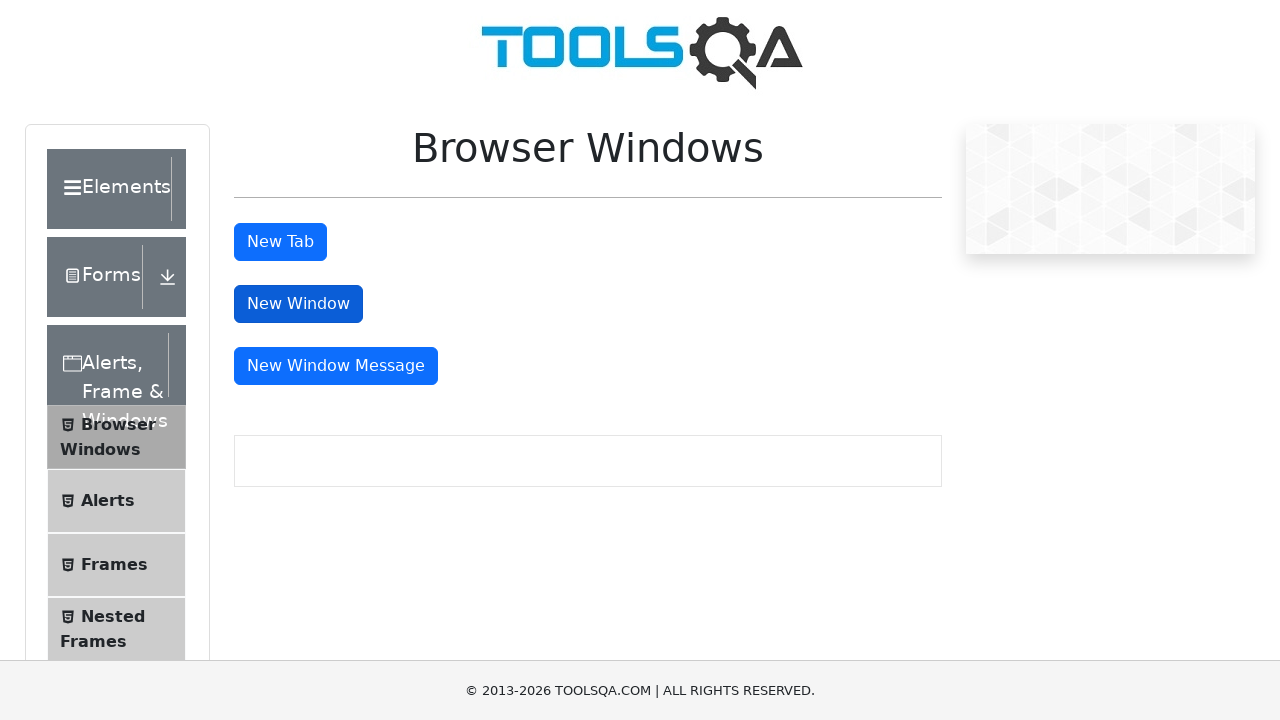

New window opened and captured
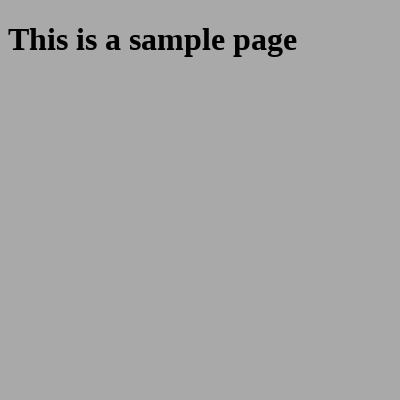

Waited for sample heading to load in new window
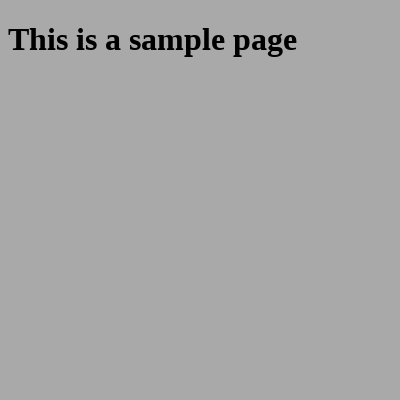

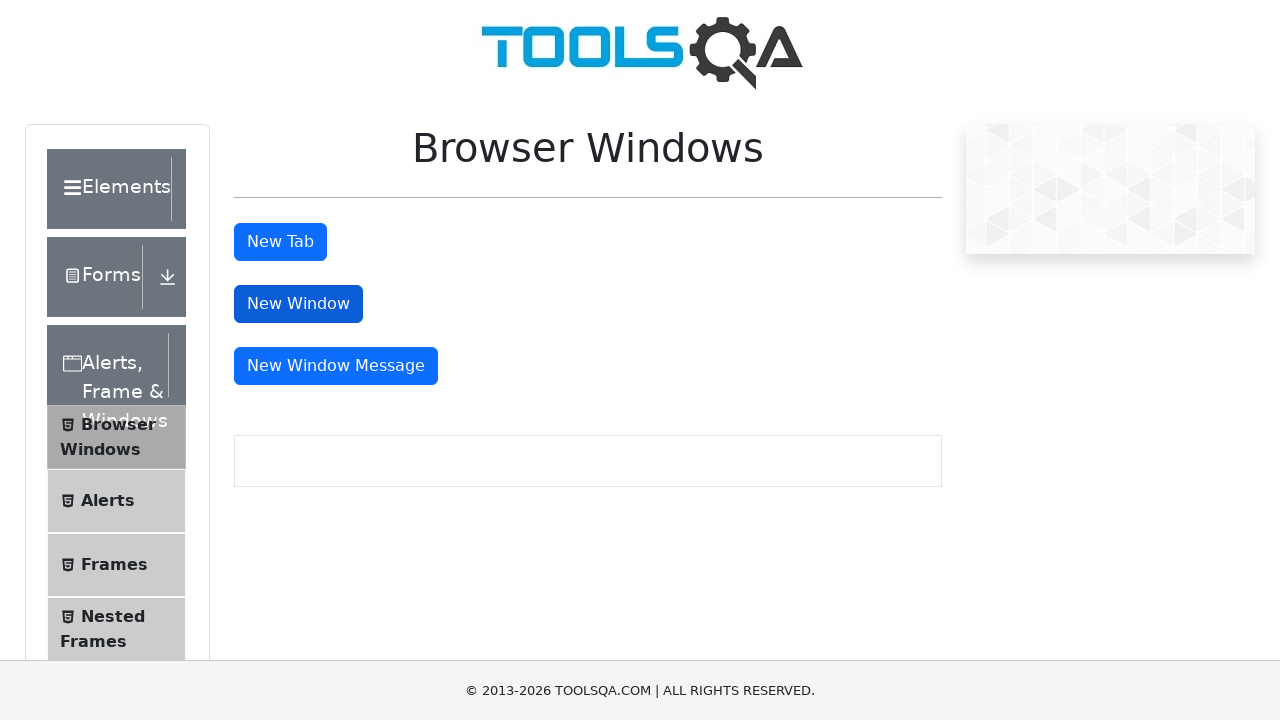